Retrieves a value from an element attribute, calculates a mathematical function, fills the answer in a form, selects checkboxes and radio buttons, then submits the form

Starting URL: http://suninjuly.github.io/get_attribute.html

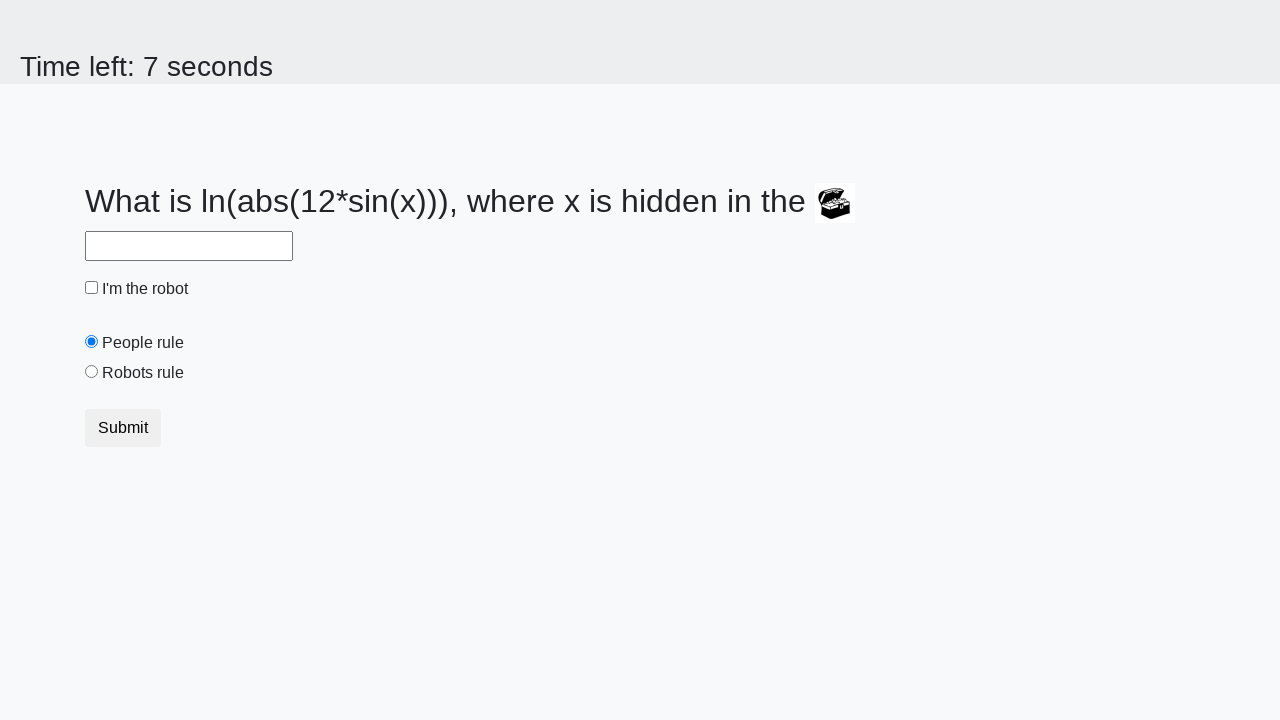

Located treasure element
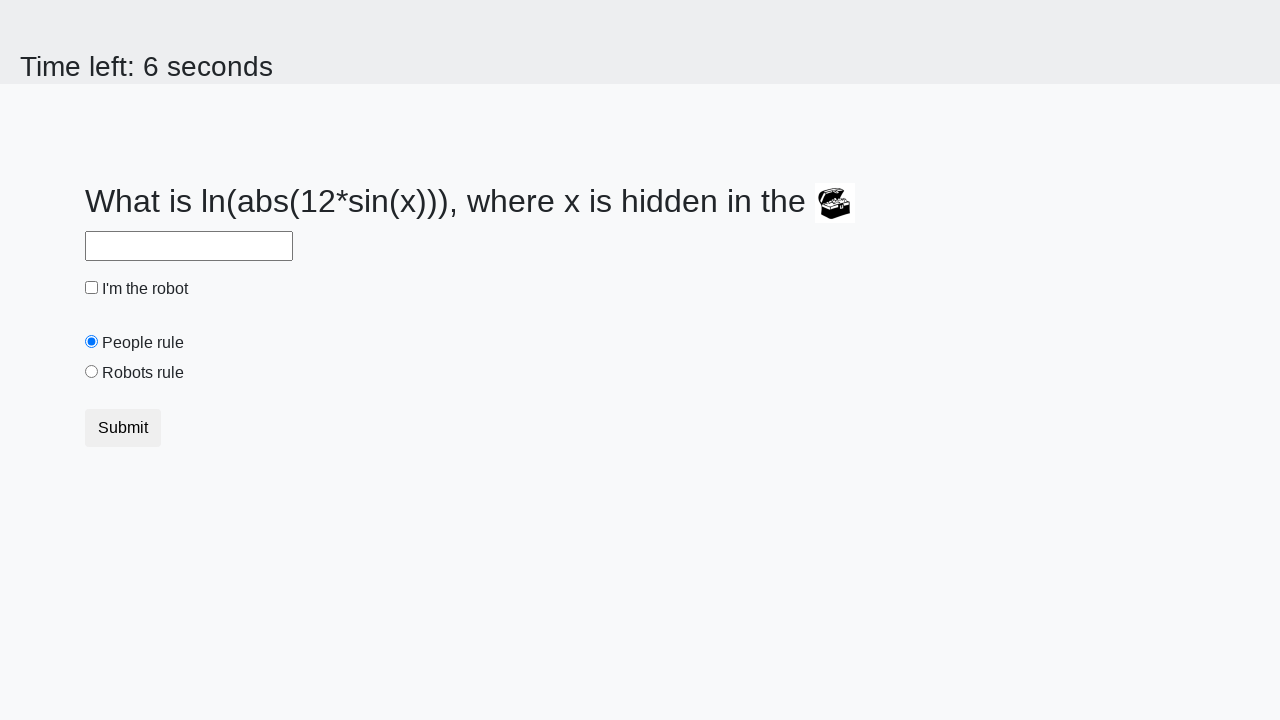

Retrieved valuex attribute from treasure element: 28
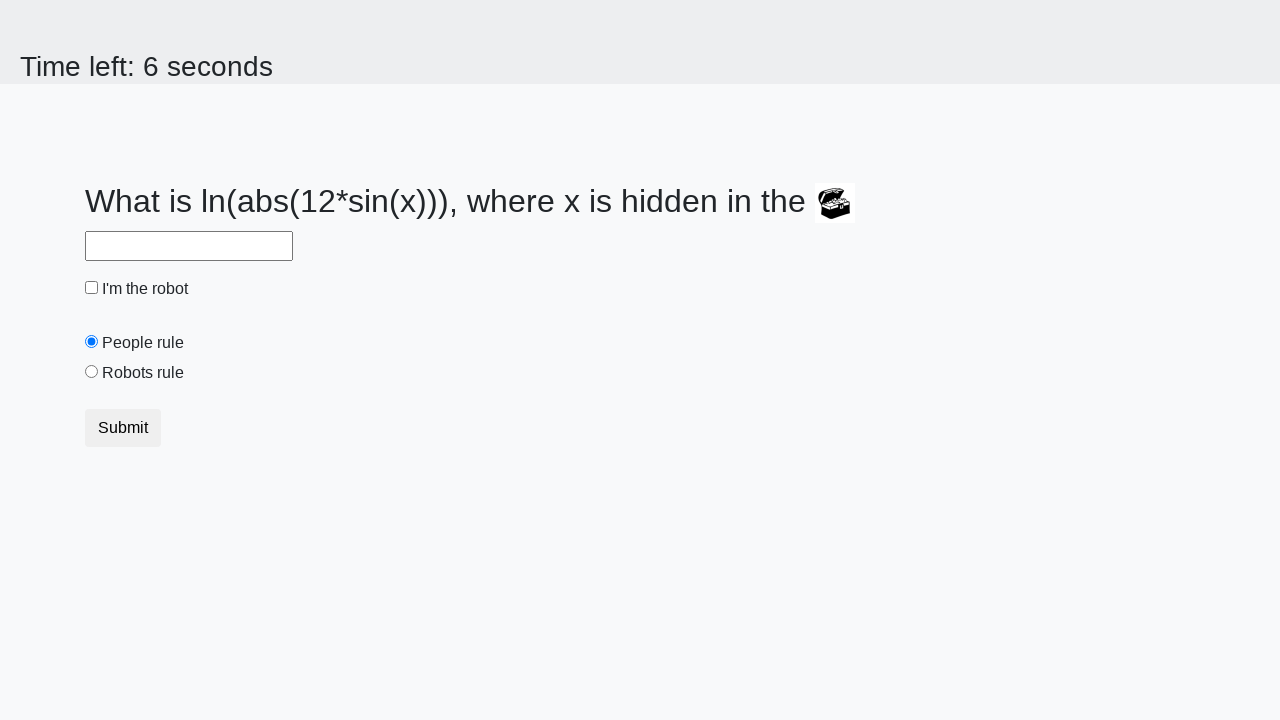

Calculated mathematical function result: 1.178922486622755
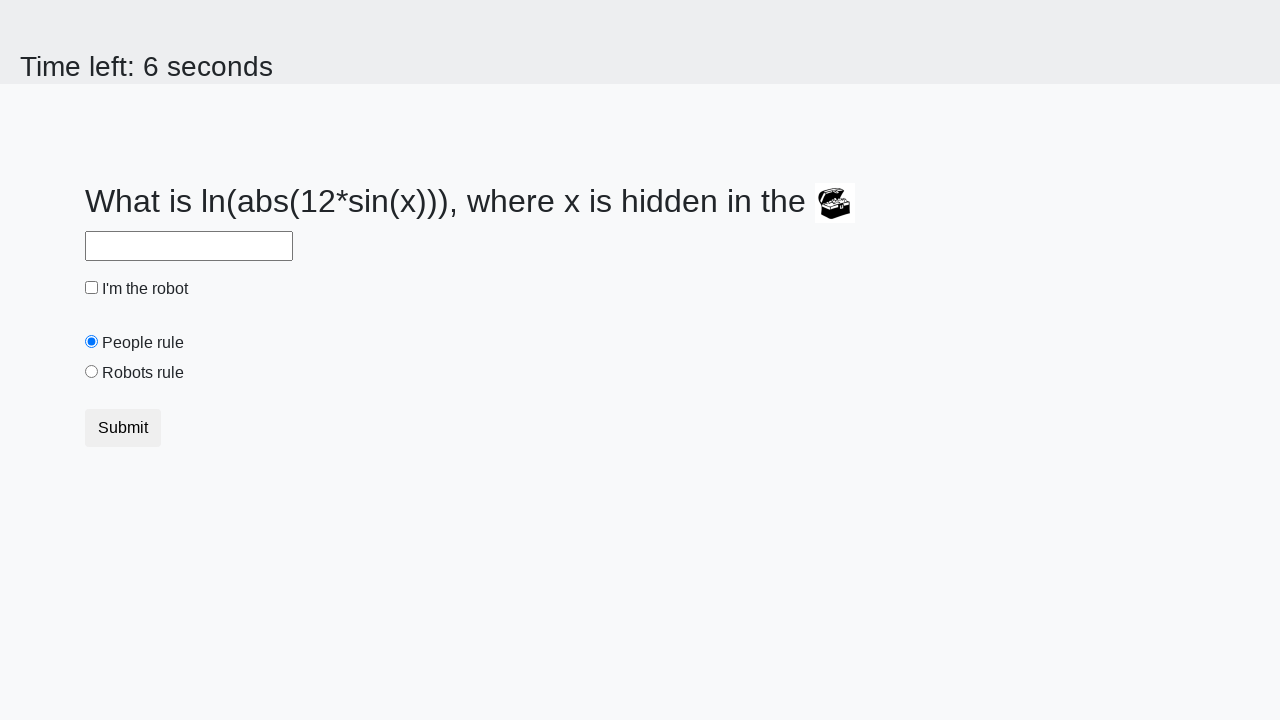

Filled answer field with calculated value: 1.178922486622755 on #answer
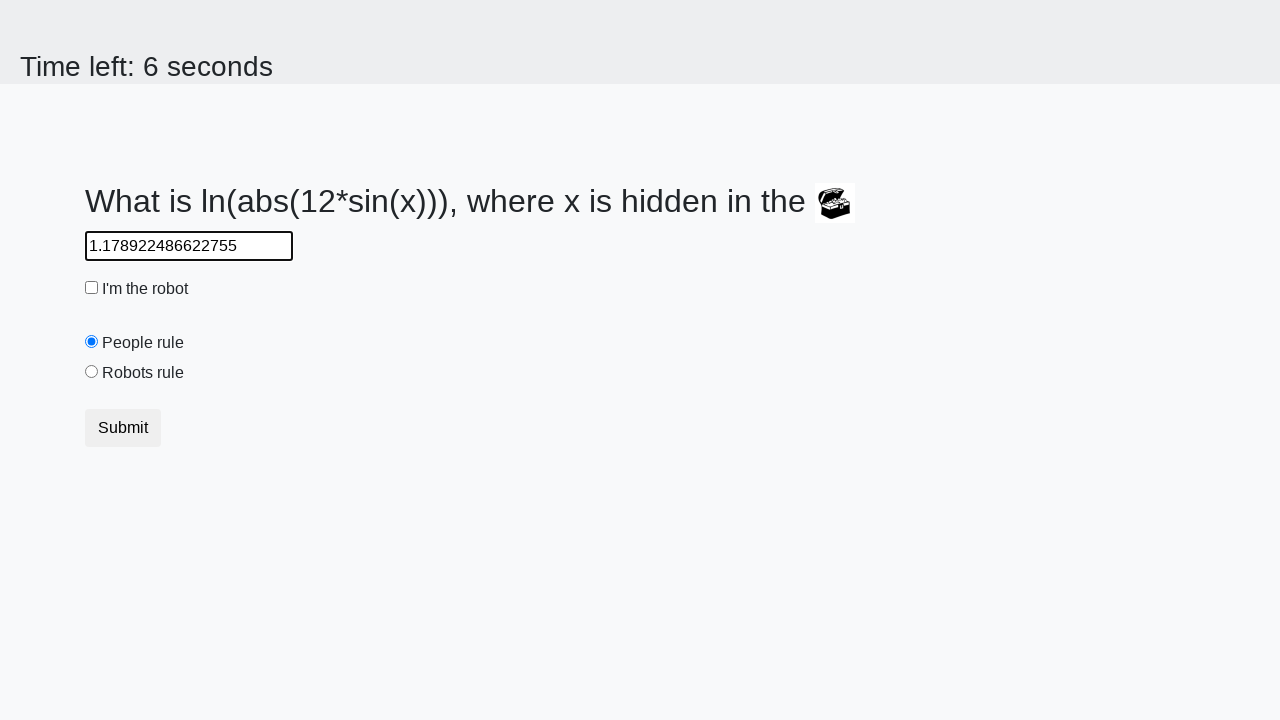

Checked robot checkbox at (92, 288) on #robotCheckbox
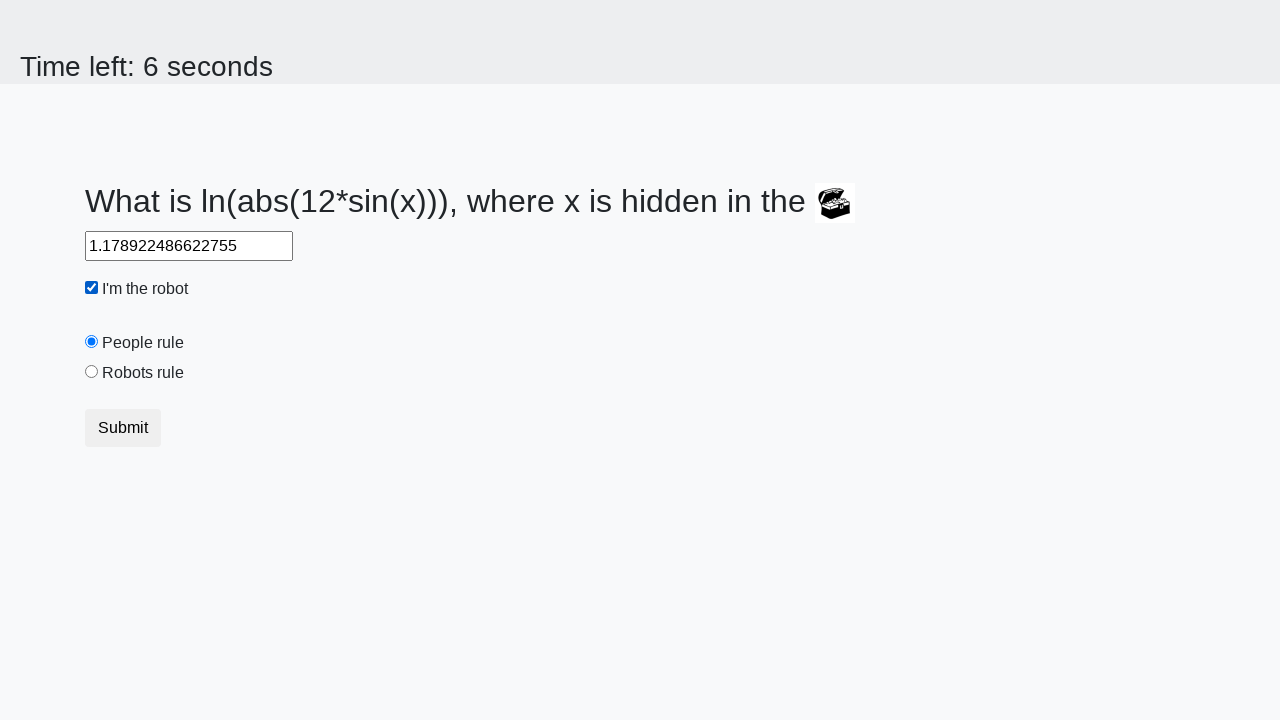

Selected robots rule radio button at (92, 372) on #robotsRule
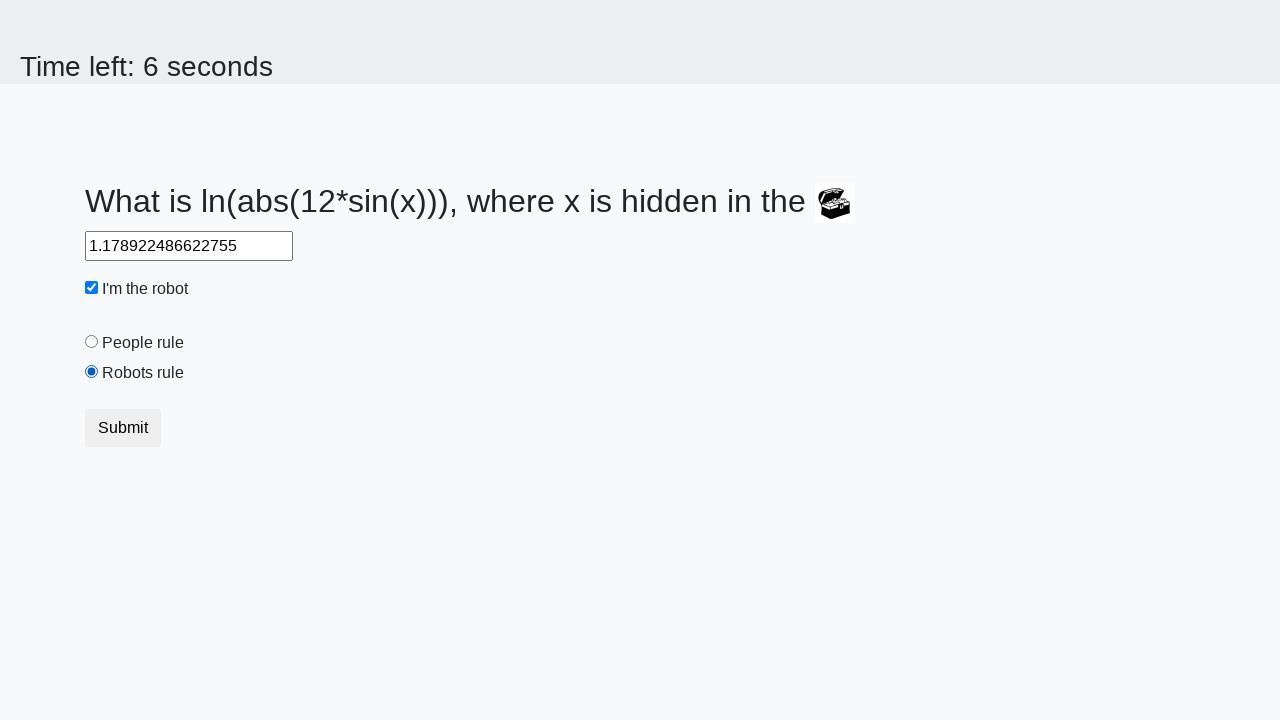

Clicked submit button to submit form at (123, 428) on button.btn
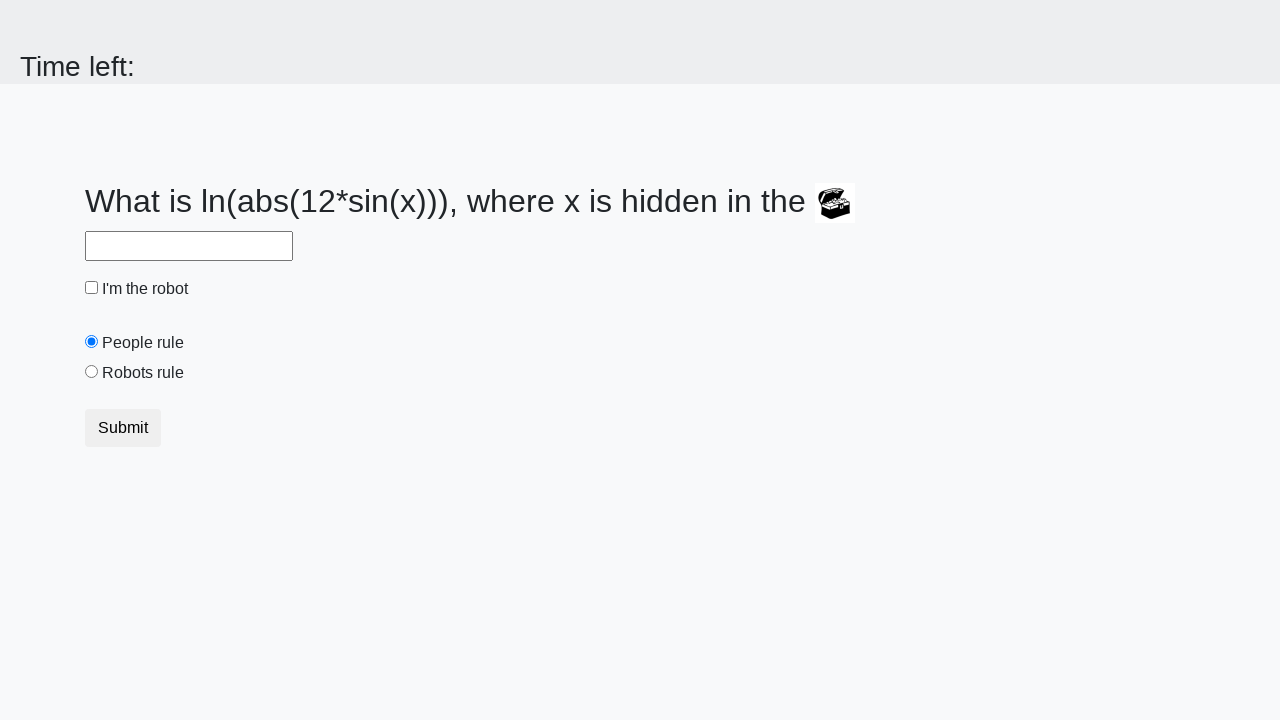

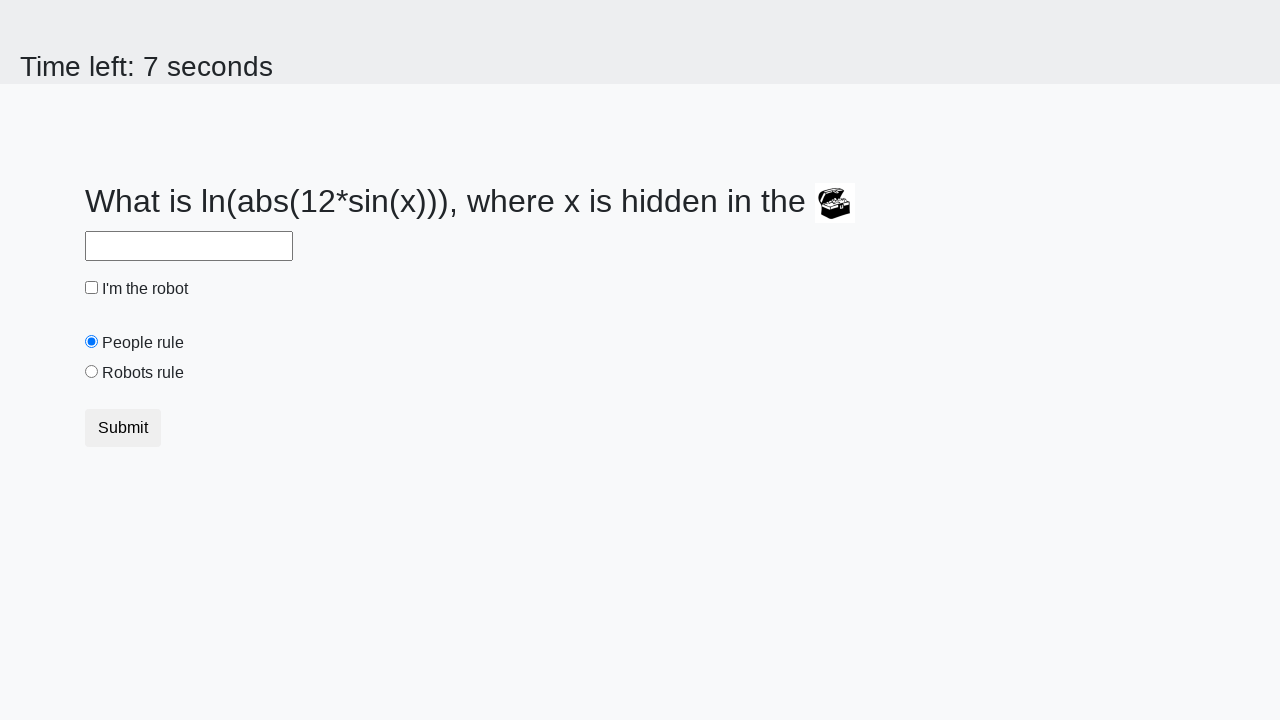